Navigates to Browse Languages and verifies the table header columns are Language, Author, Date, Comments, and Rate

Starting URL: http://www.99-bottles-of-beer.net/

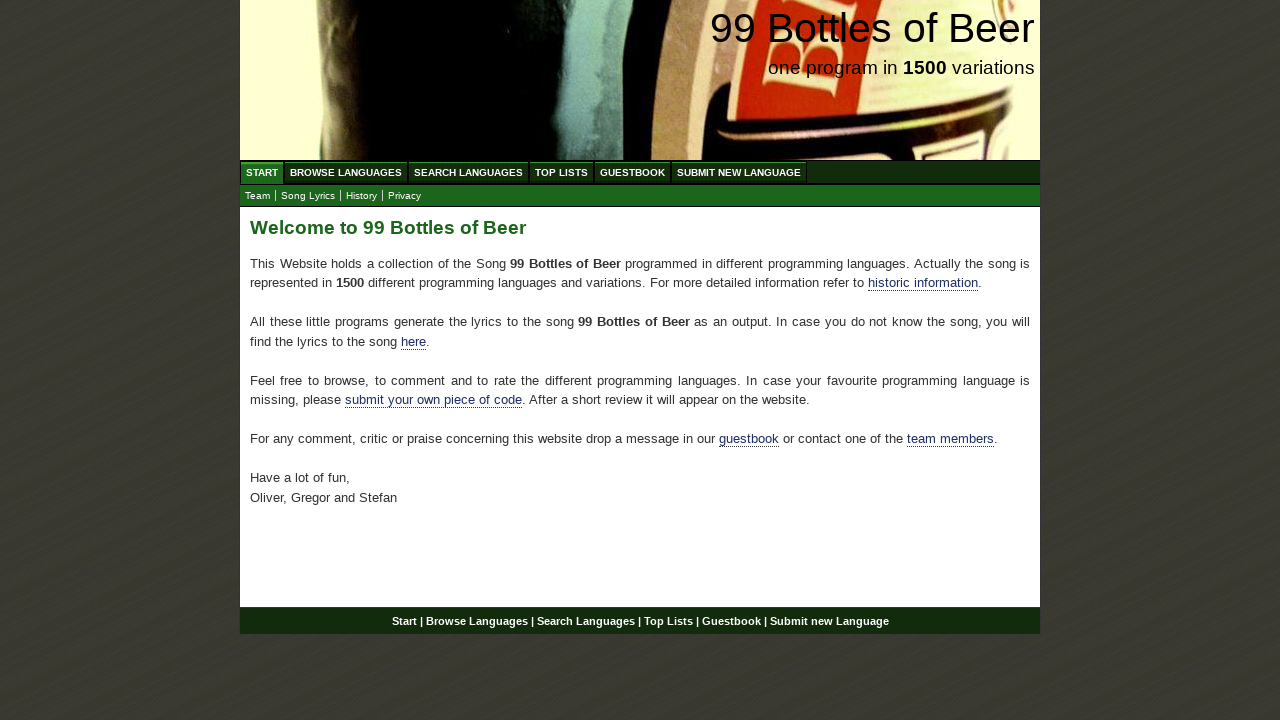

Clicked on Browse Languages menu link at (346, 172) on xpath=//a[@href='/abc.html']
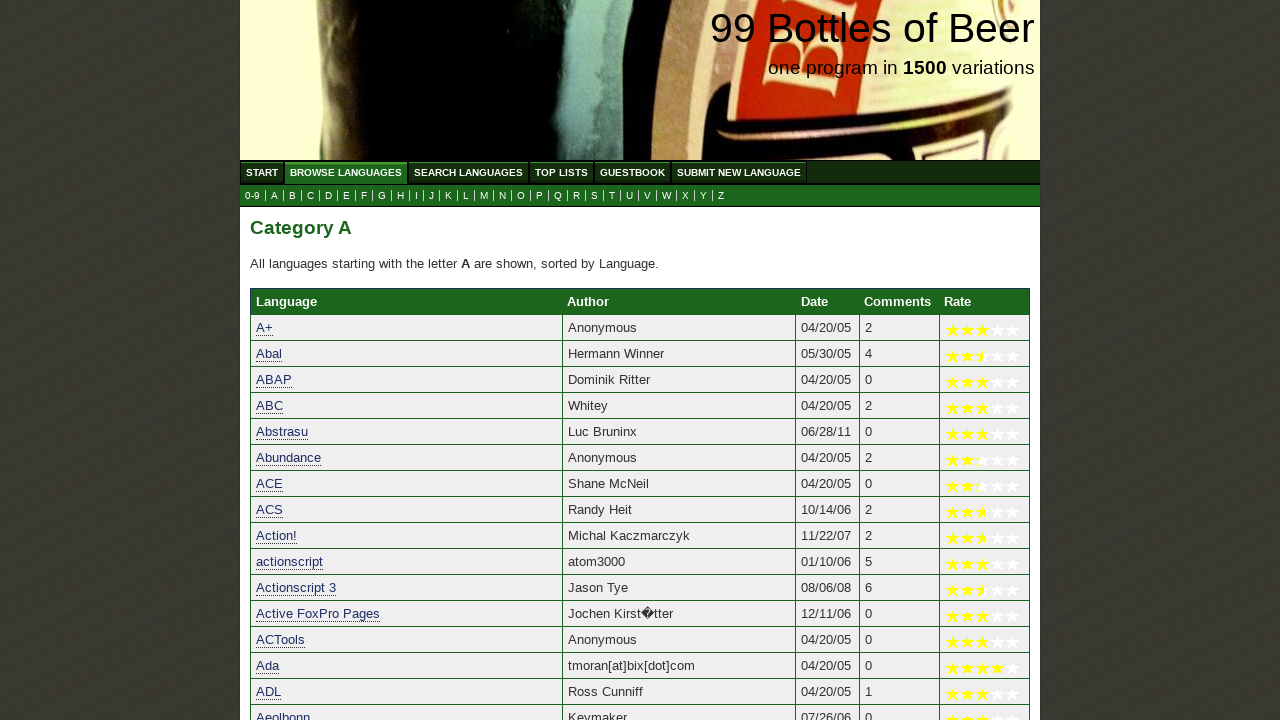

Table headers became visible
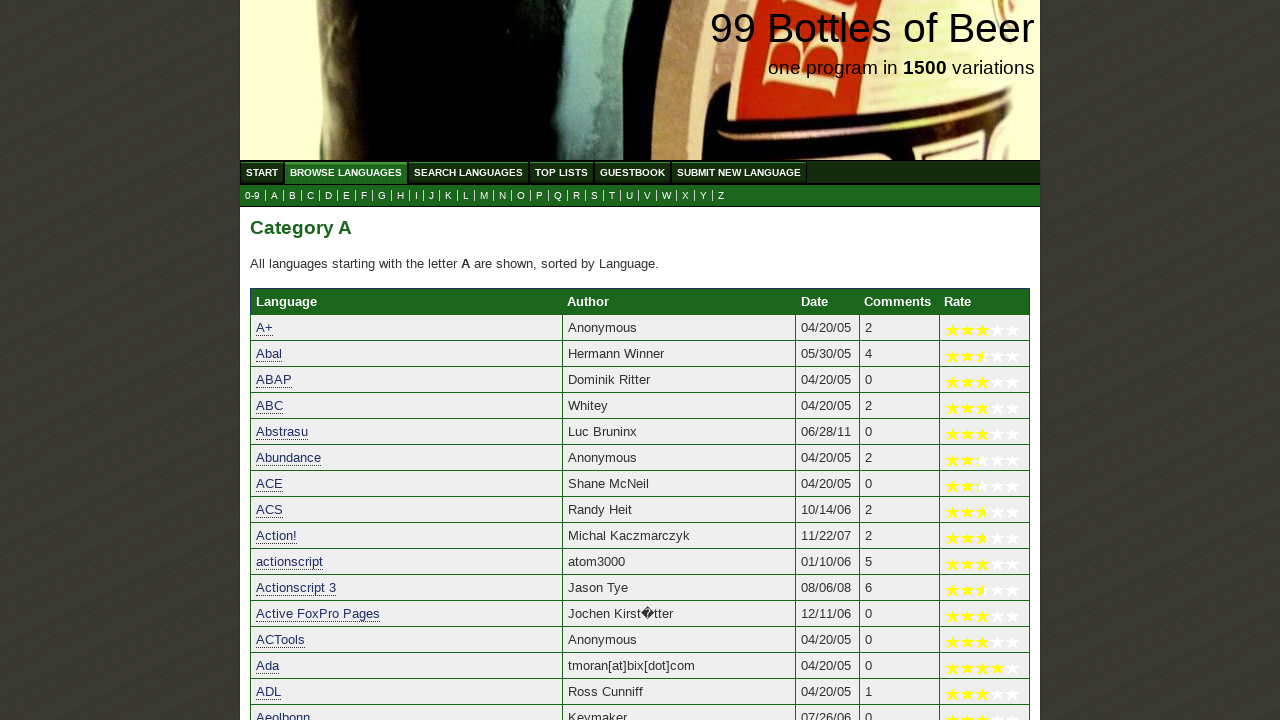

Retrieved table header elements
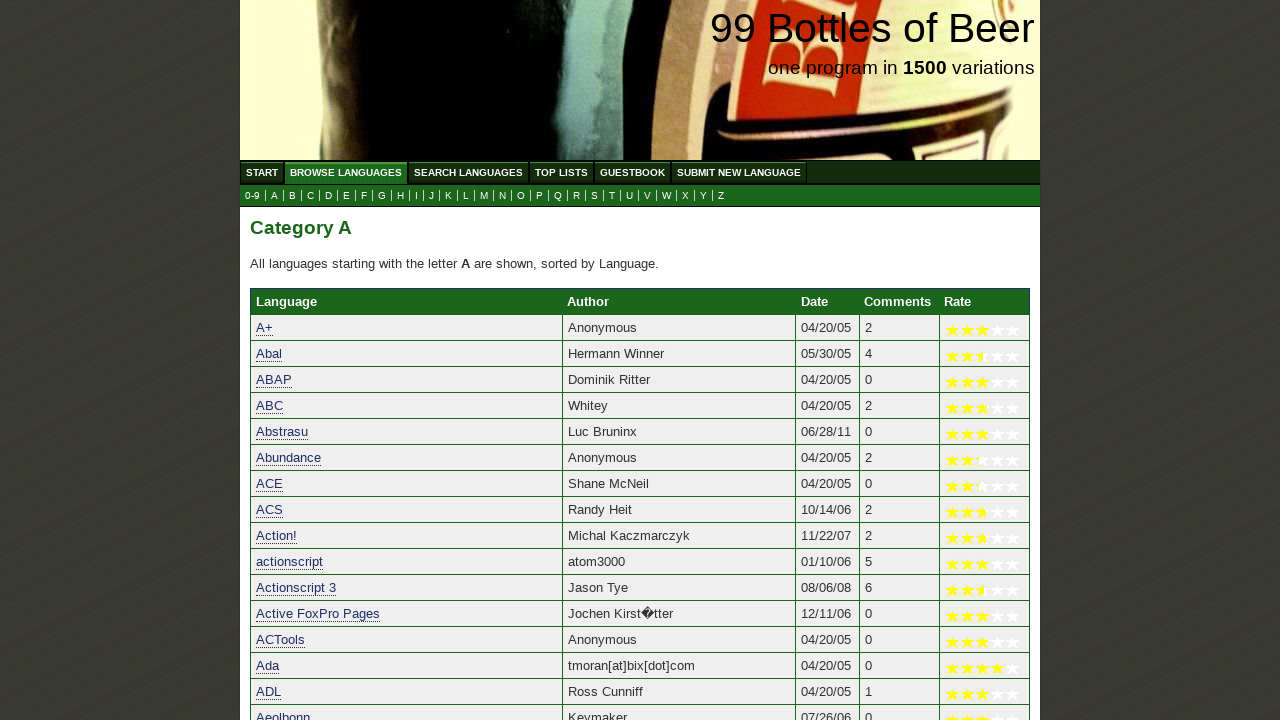

Verified table header 'Language' at column 1
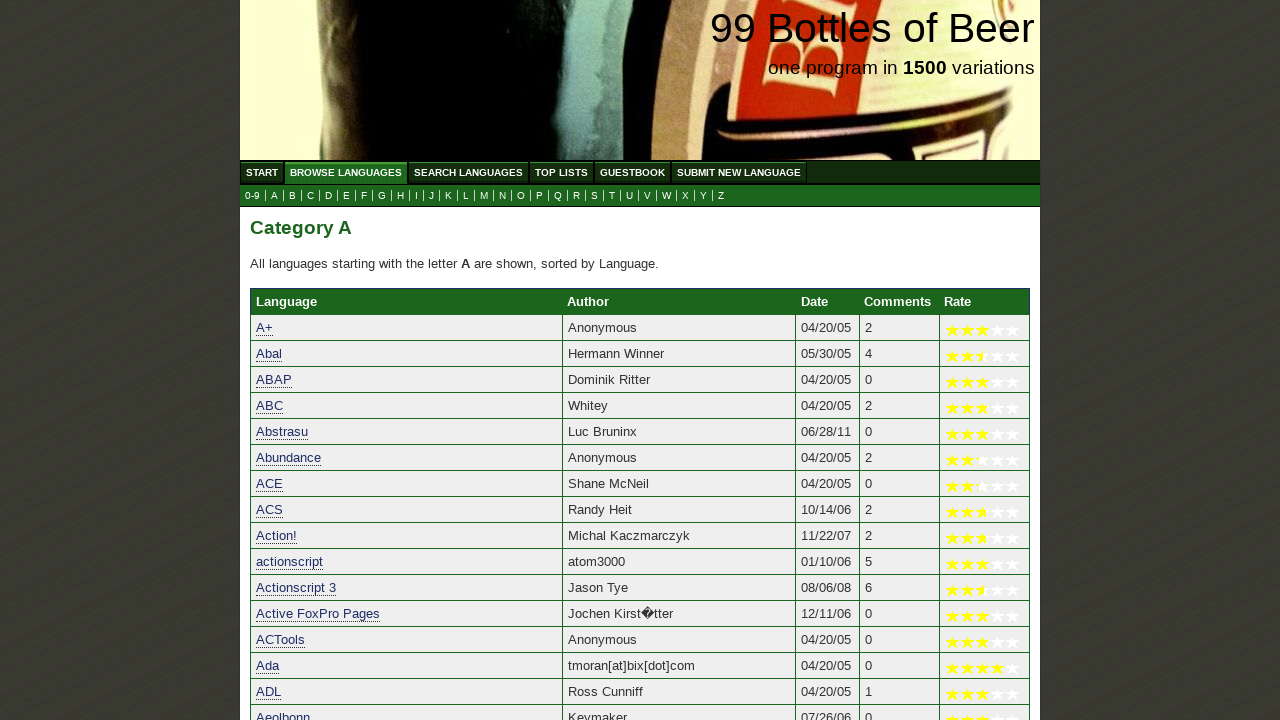

Verified table header 'Author' at column 2
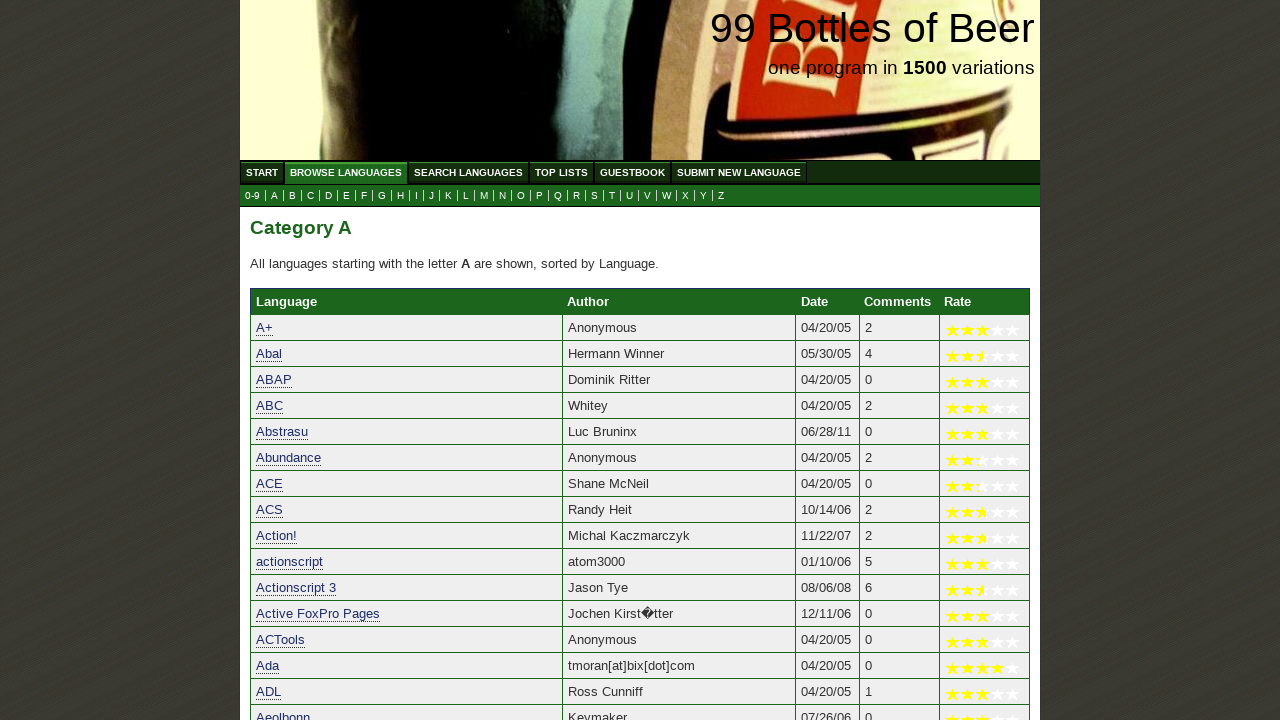

Verified table header 'Date' at column 3
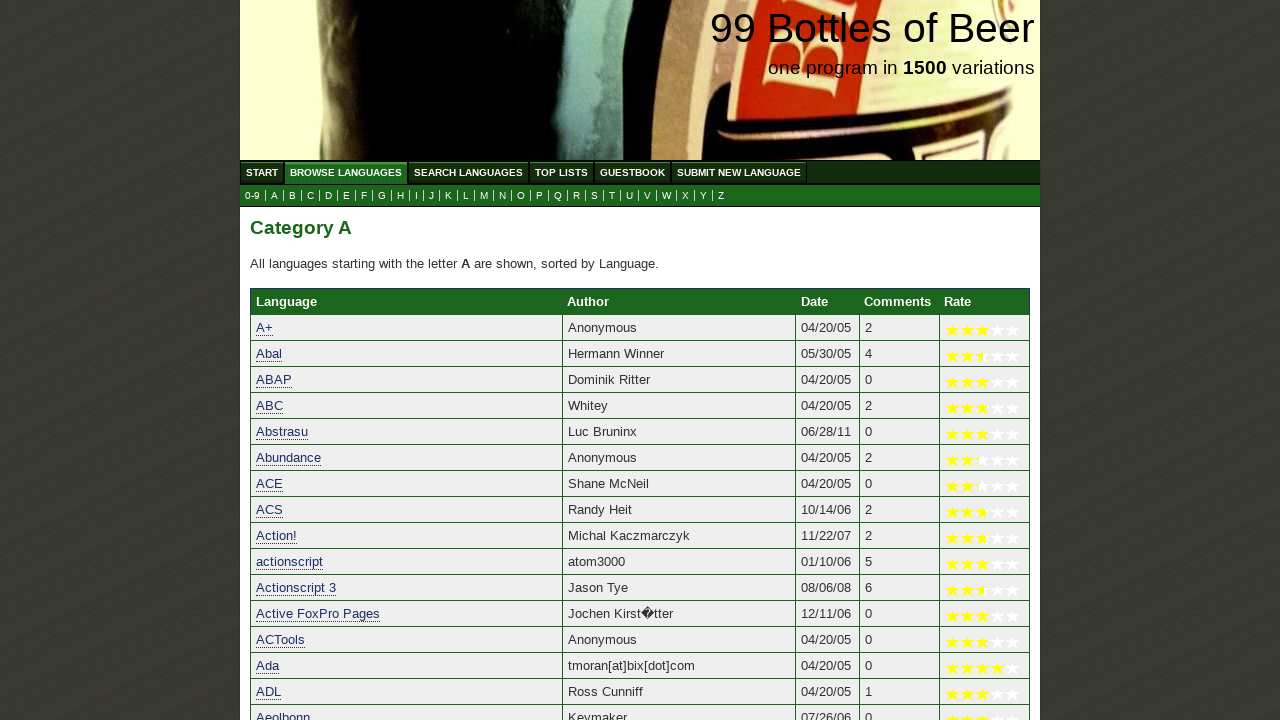

Verified table header 'Comments' at column 4
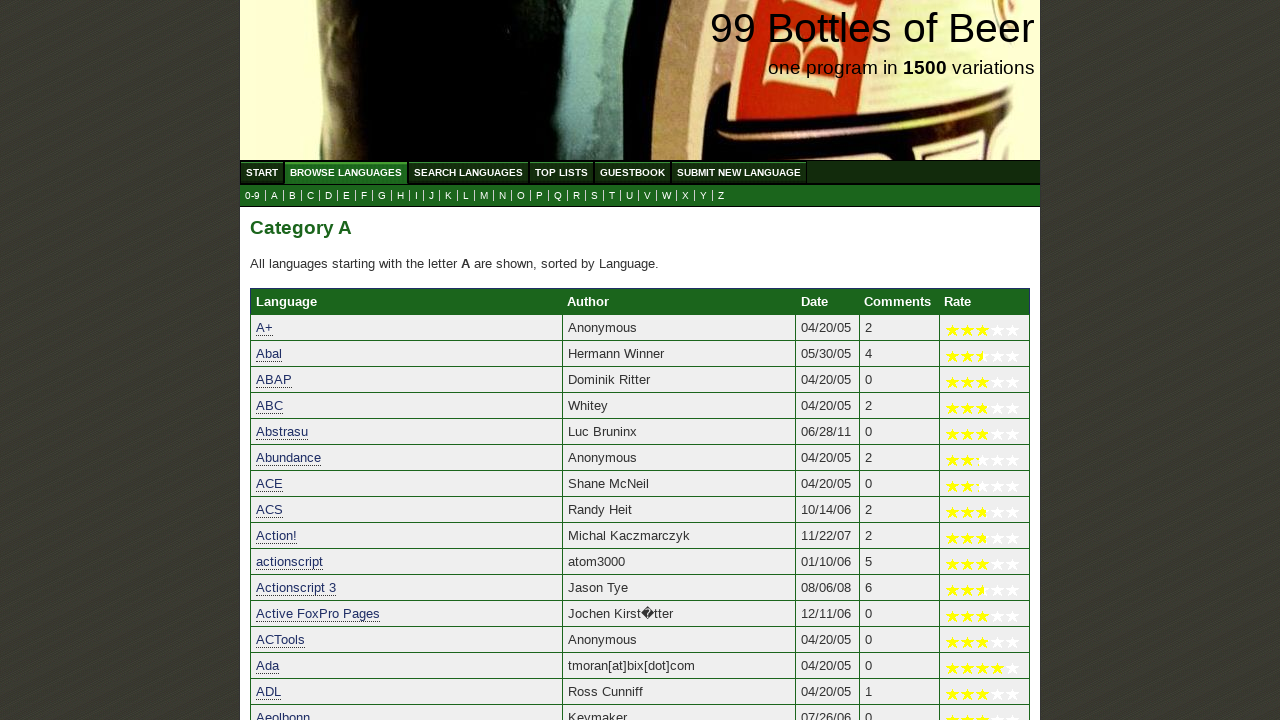

Verified table header 'Rate' at column 5
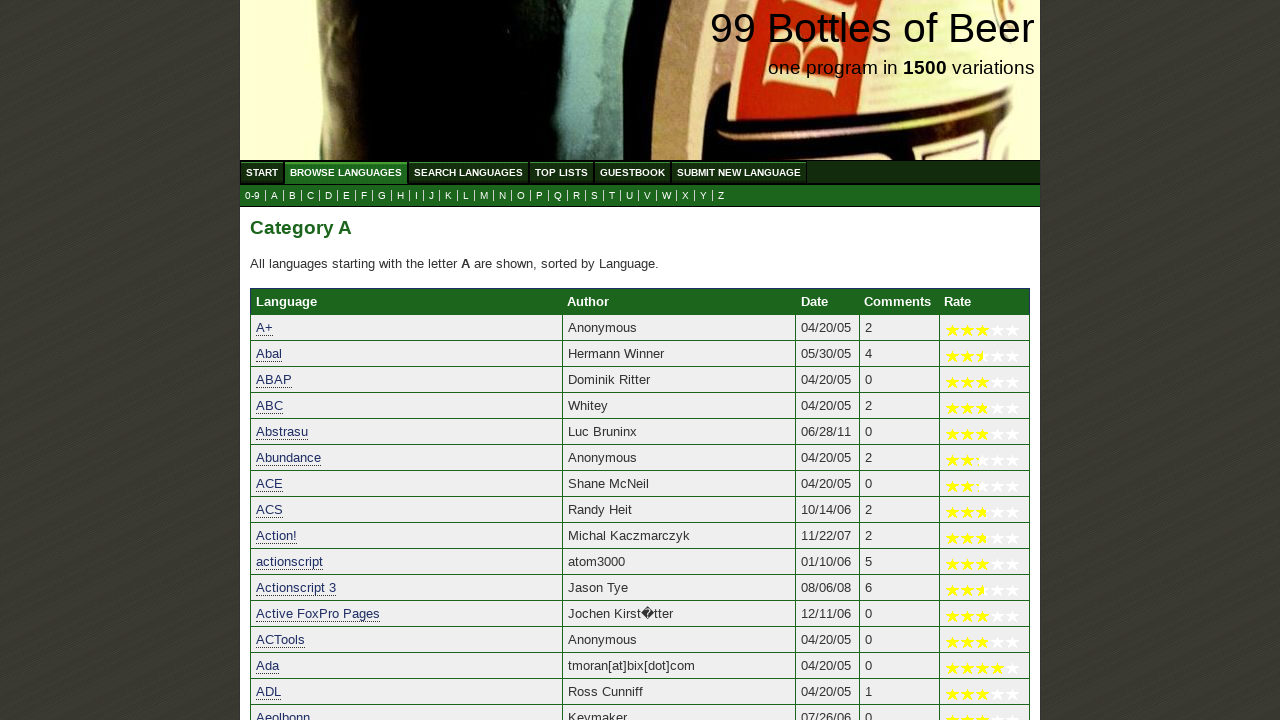

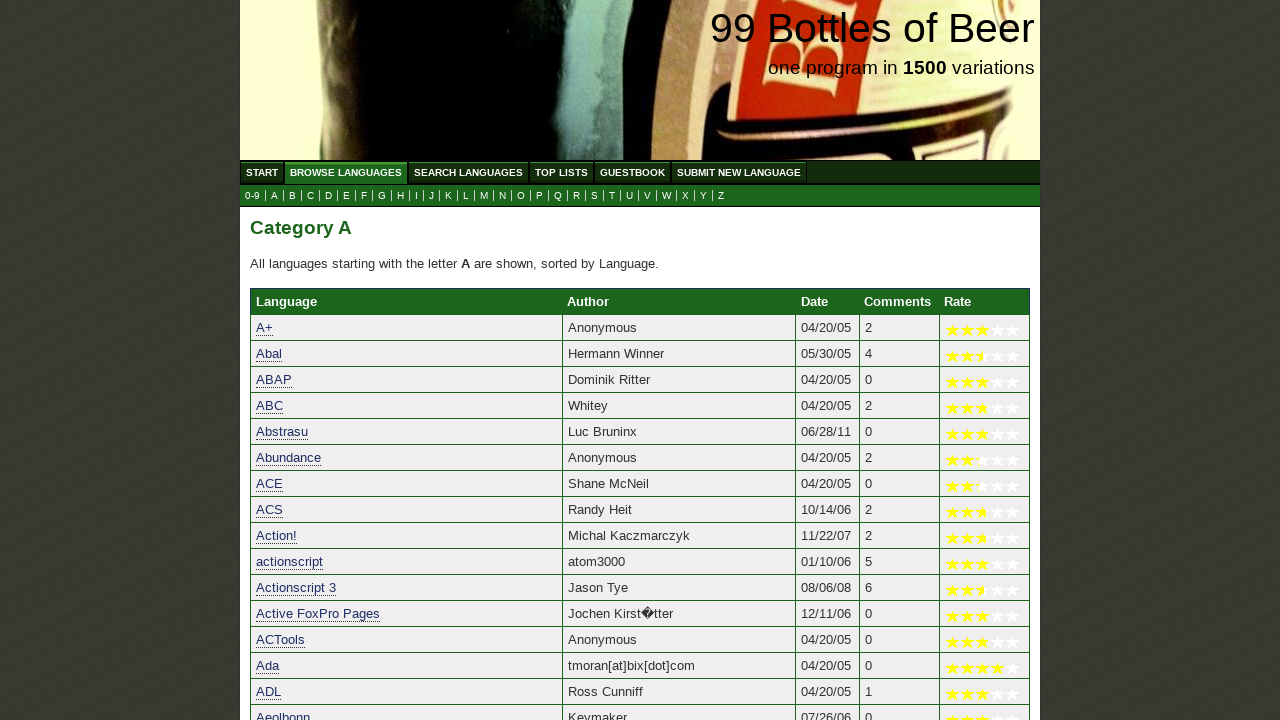